Tests a challenge page by mocking an API response with test user data, then clicking on various elements to verify the data is displayed correctly (names and ages of users).

Starting URL: https://daedalus.janniskaranikis.dev/challenges/4-bad-data

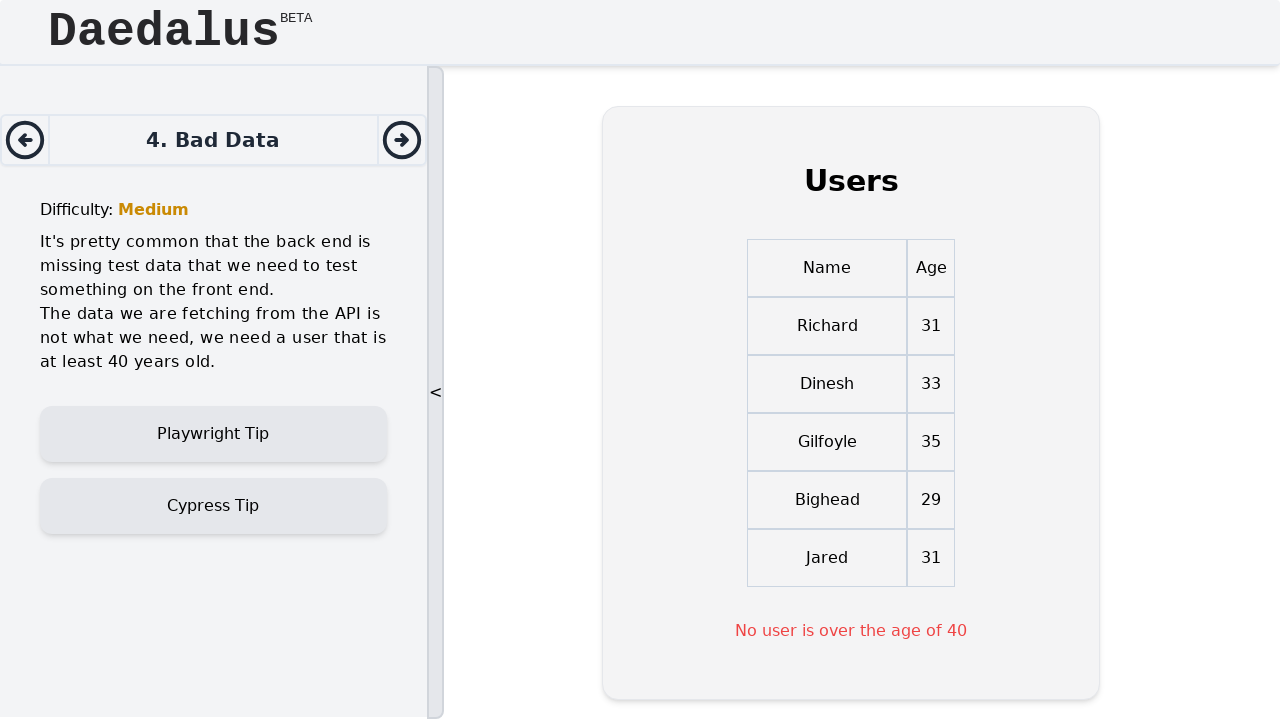

Mocked API endpoint to return test user data
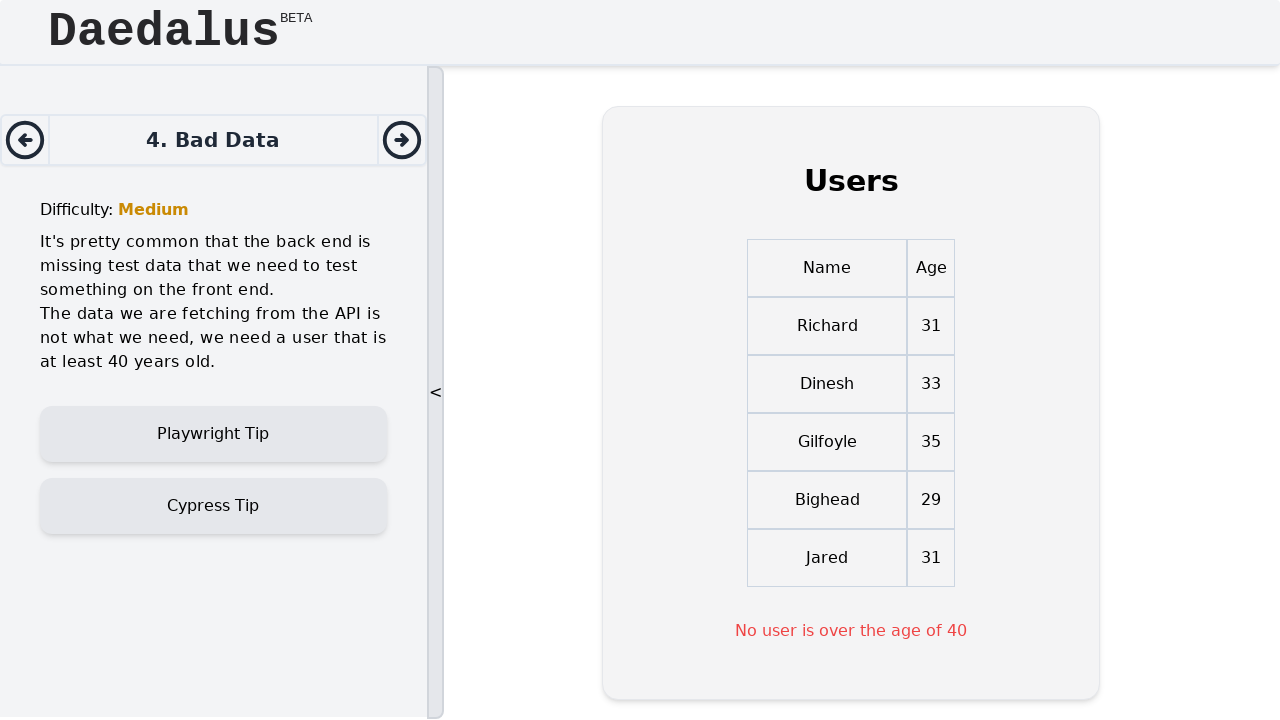

Reloaded page to trigger mocked API response
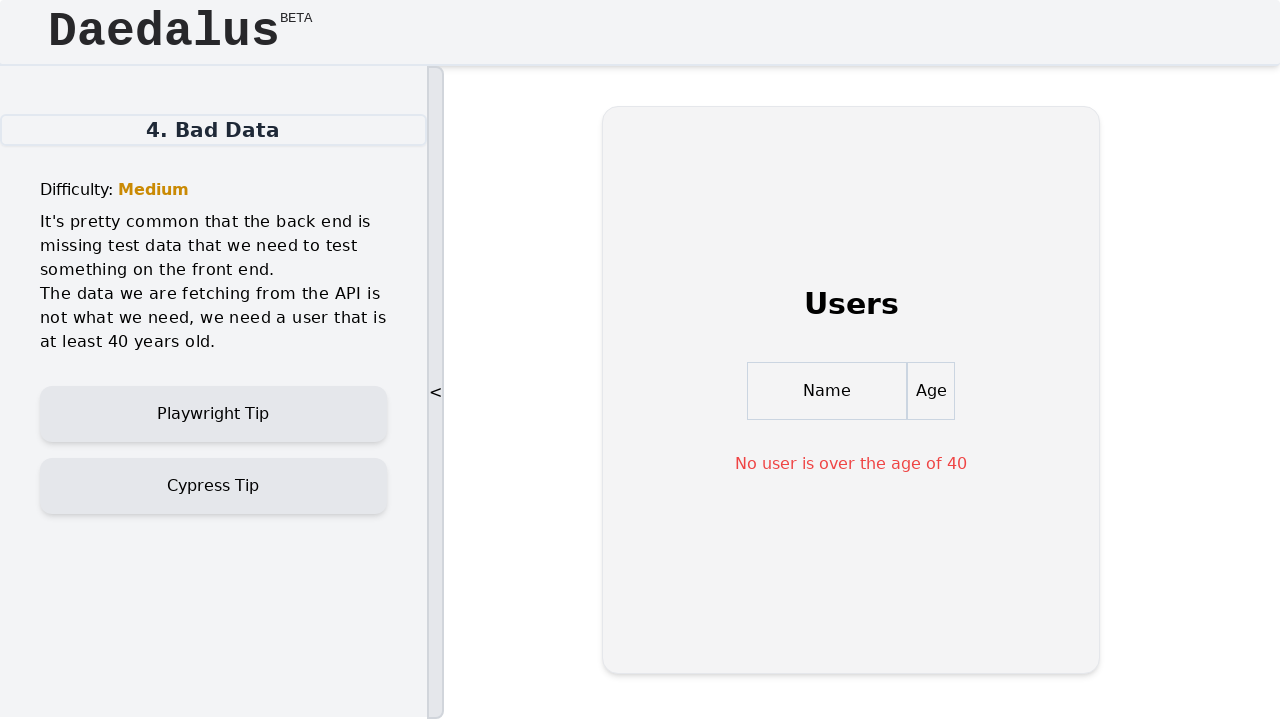

Clicked on descriptive text 'The data we are fetching from' at (213, 338) on internal:text="The data we are fetching from"i
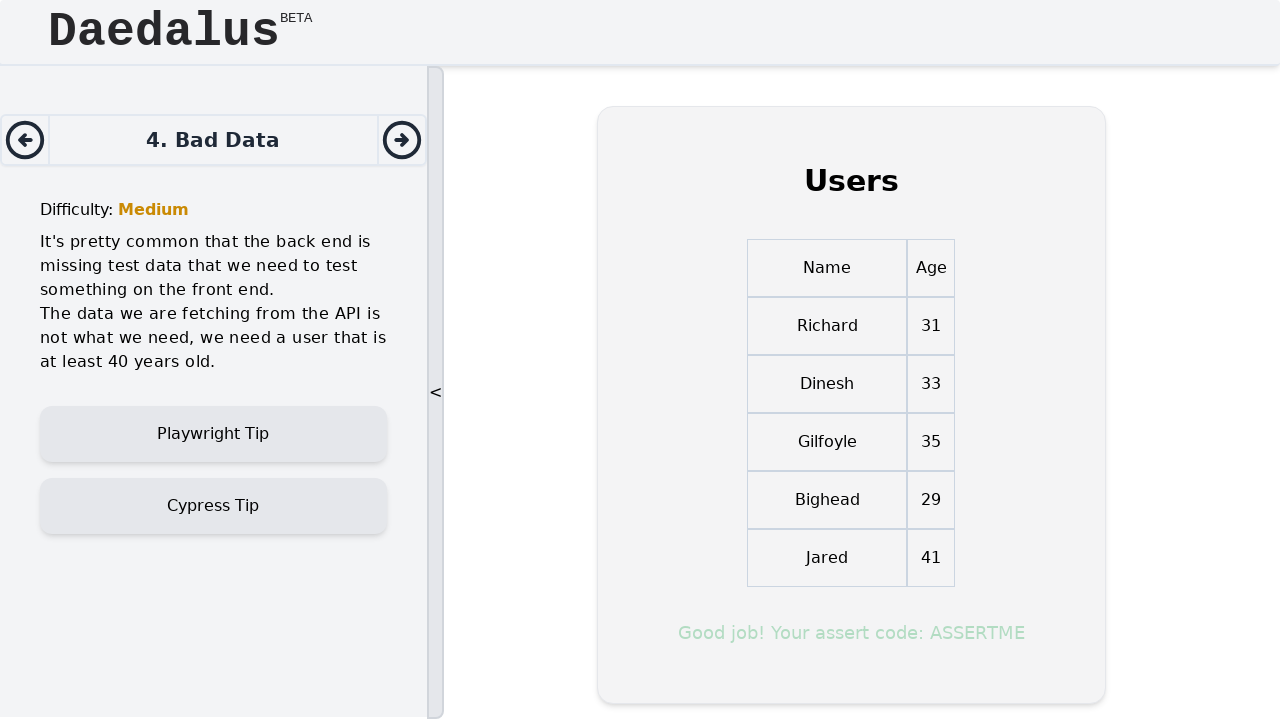

Clicked on 'Name' column header at (827, 268) on internal:text="Name"i
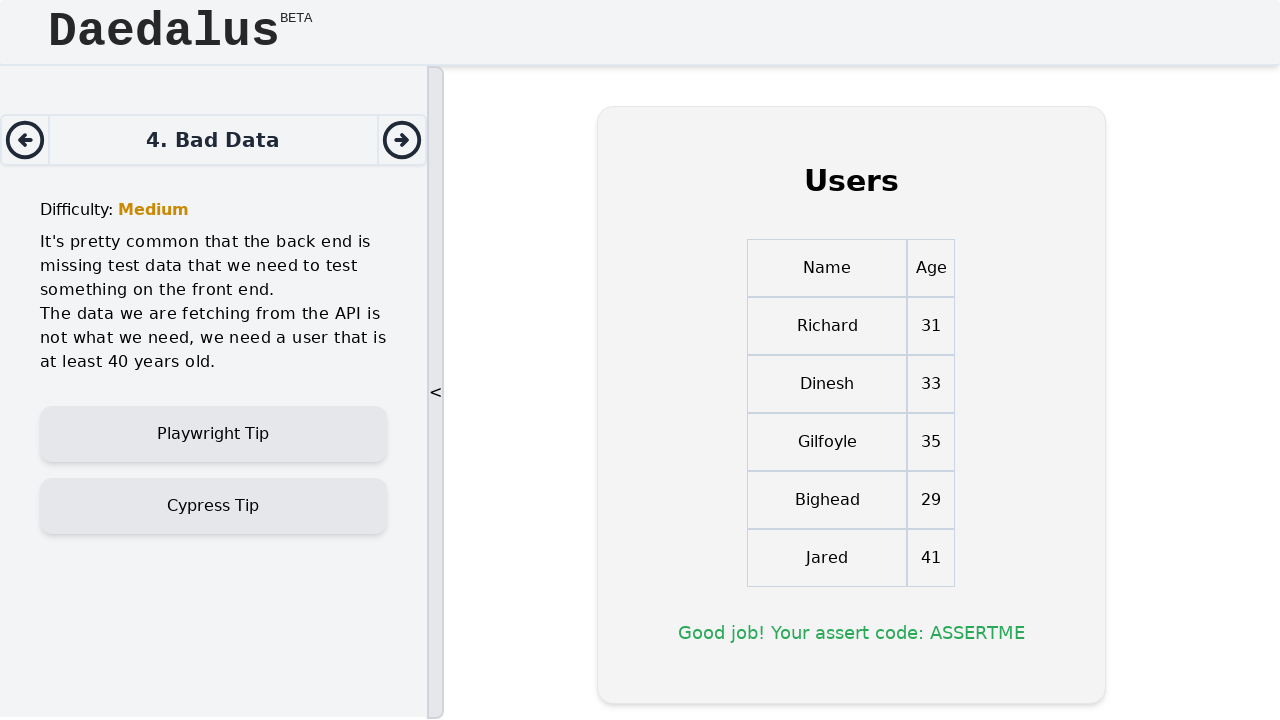

Clicked on 'Age' column header at (931, 268) on internal:text="Age"s
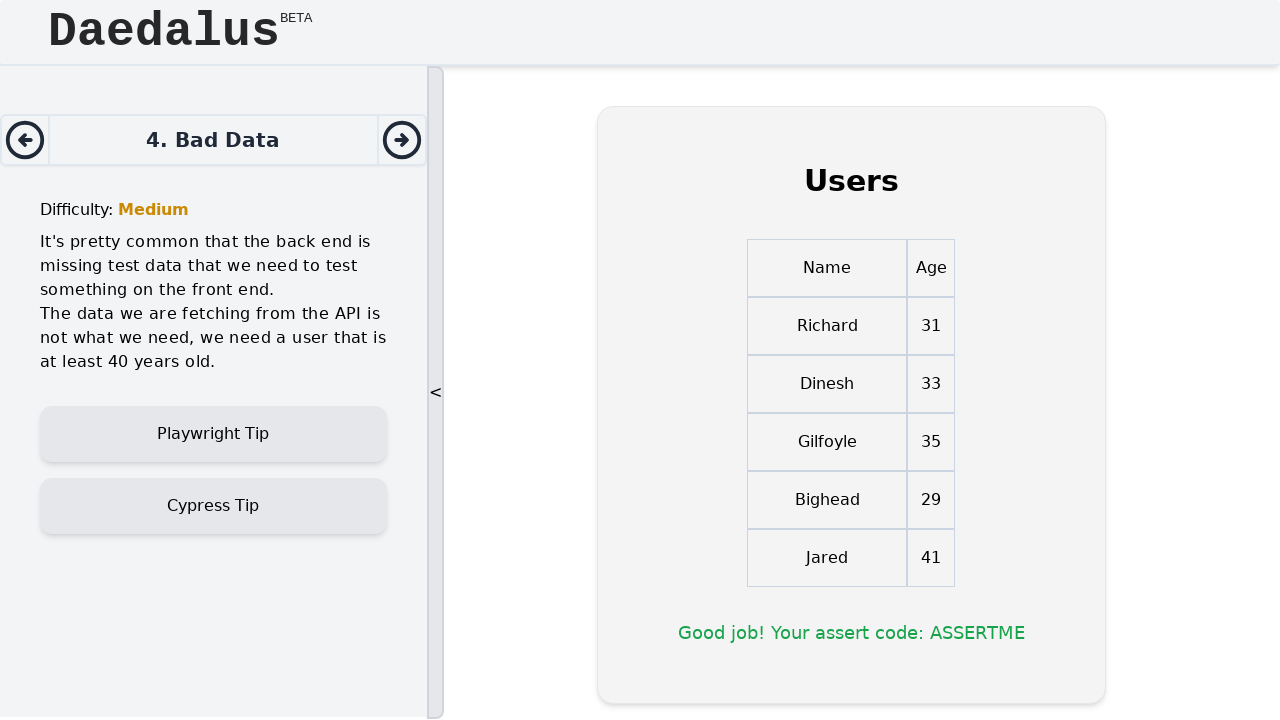

Clicked on user 'Richard' to verify data is displayed correctly at (827, 326) on internal:text="Richard"i
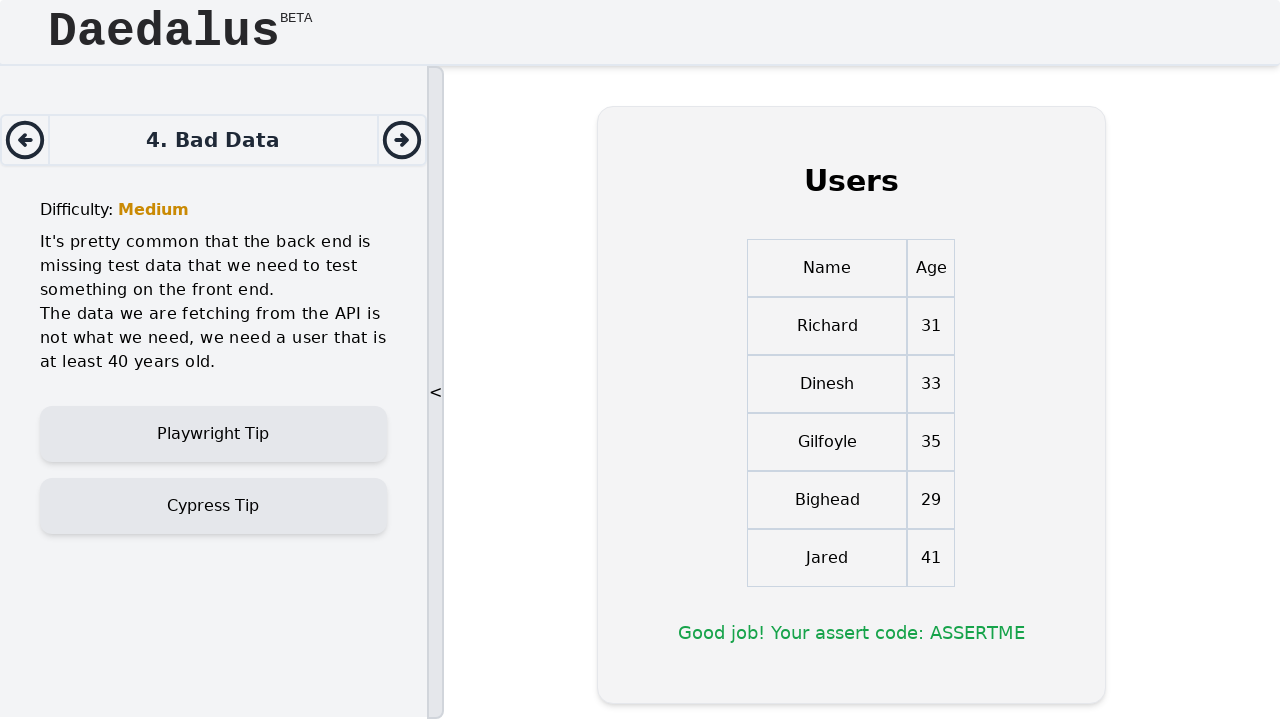

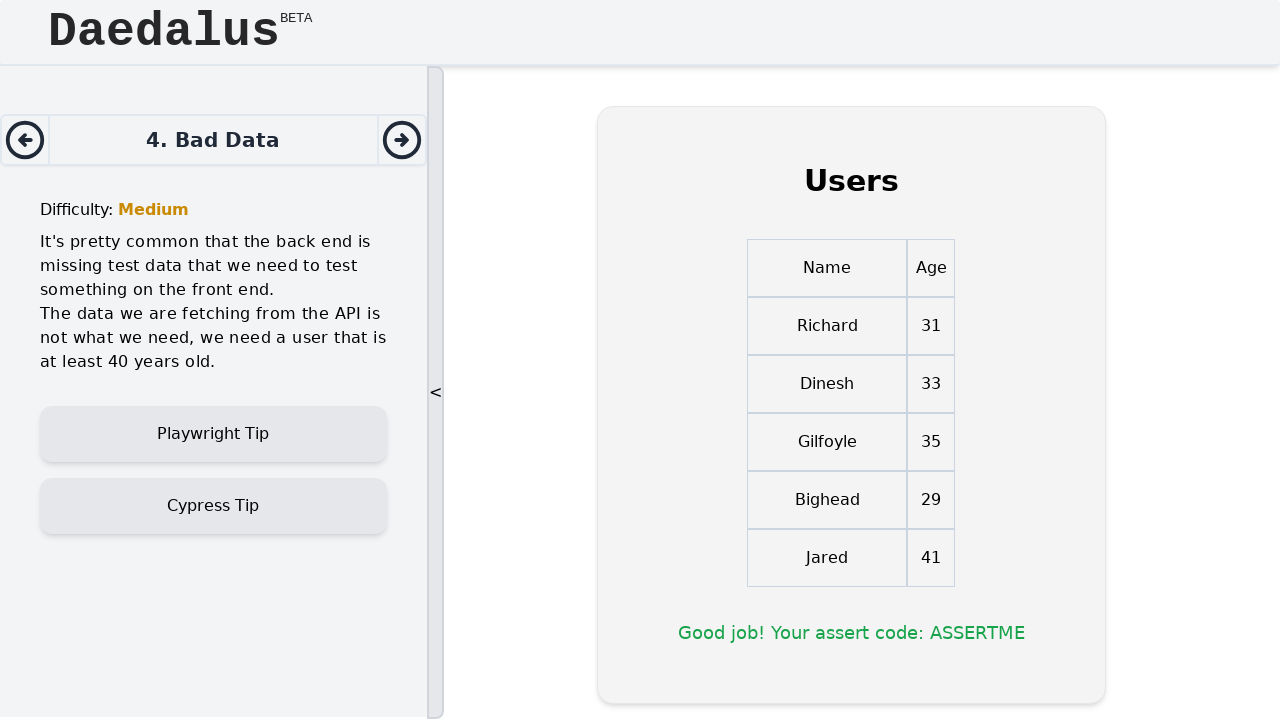